Tests navigation to the "Photo/Video" submenu from the catalog menu using keyboard navigation.

Starting URL: http://intershop5.skillbox.ru/

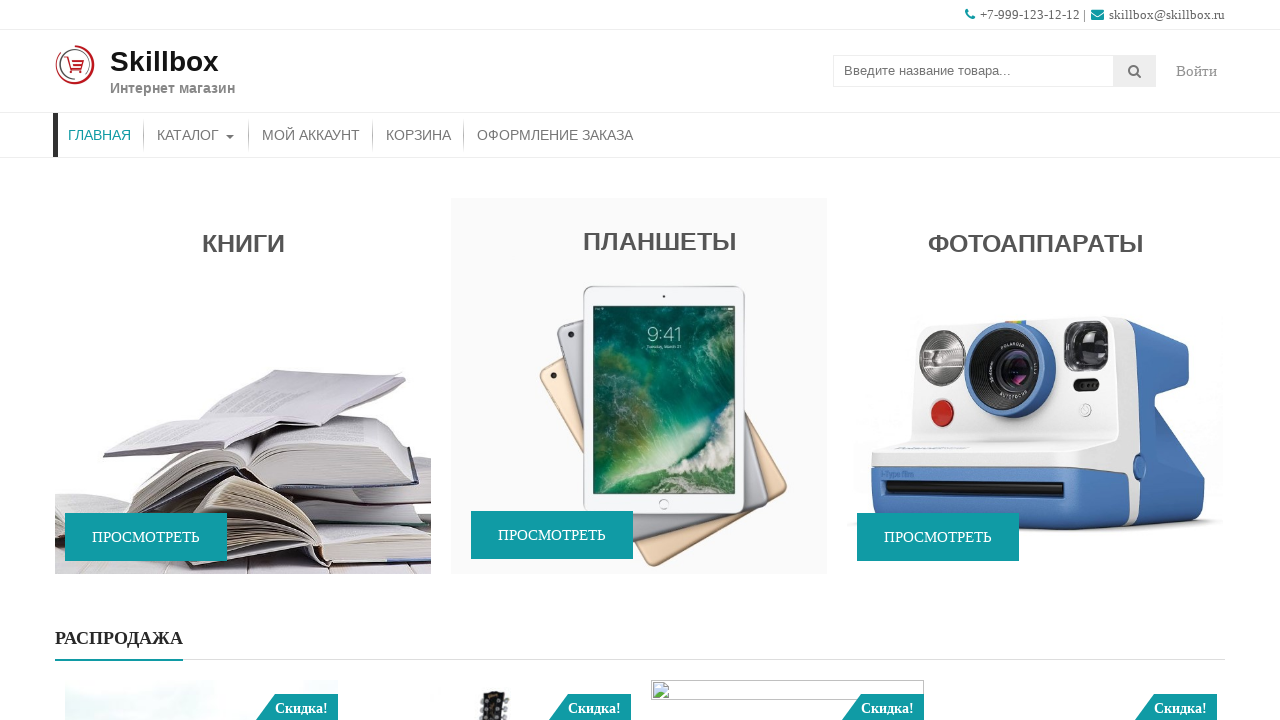

Focused on Catalog menu and pressed Tab to open submenu on //*[contains(@class, 'store-menu')]//*[.='Каталог']
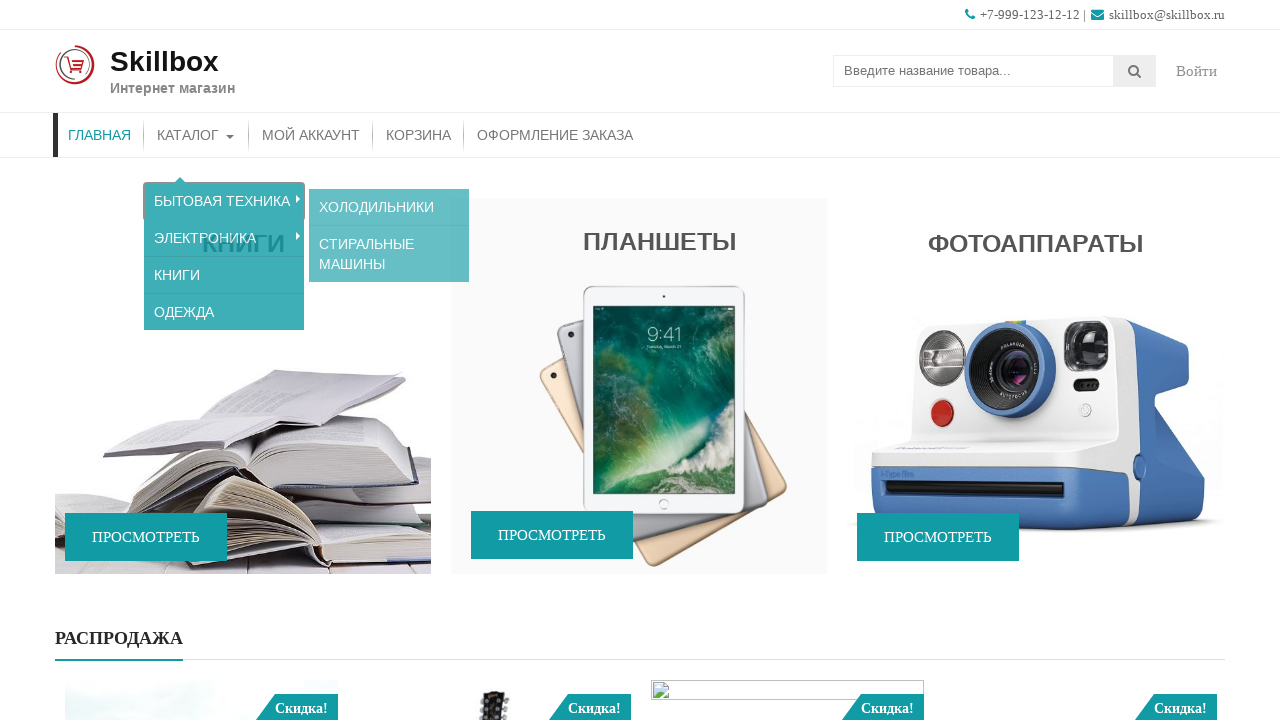

Navigated down from Appliances submenu item on //*[contains(@class, 'sub-menu')]//*[.='Бытовая техника']
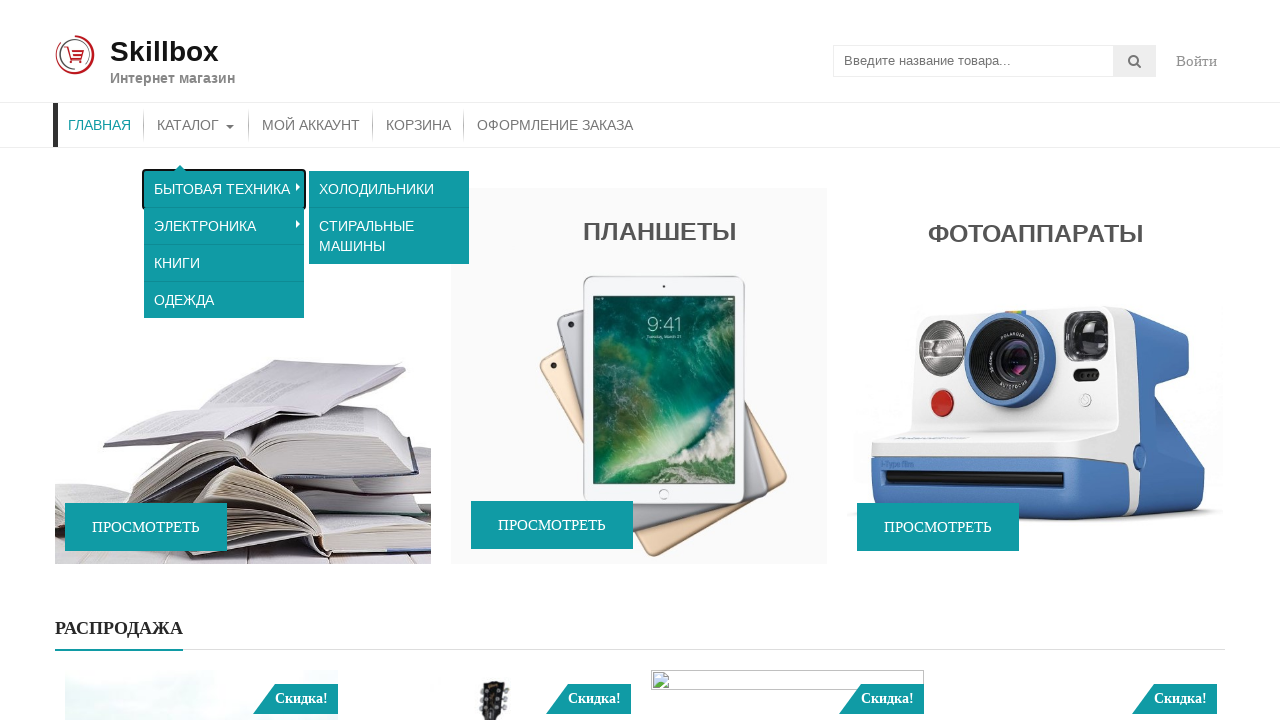

Navigated to Electronics and pressed Tab on //*[contains(@class, 'sub-menu')]//a[.='Электроника']
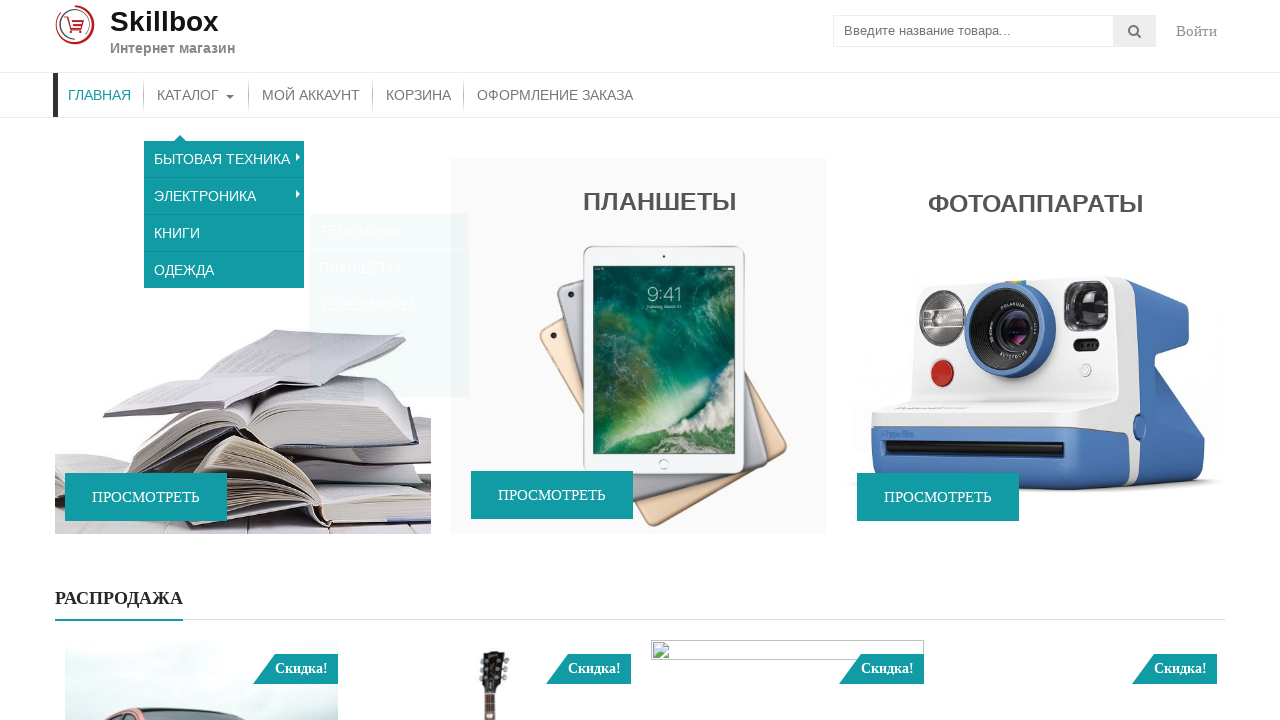

Navigated down from Phones submenu item on //*[contains(@class, 'sub-menu')]//a[.='Телефоны']
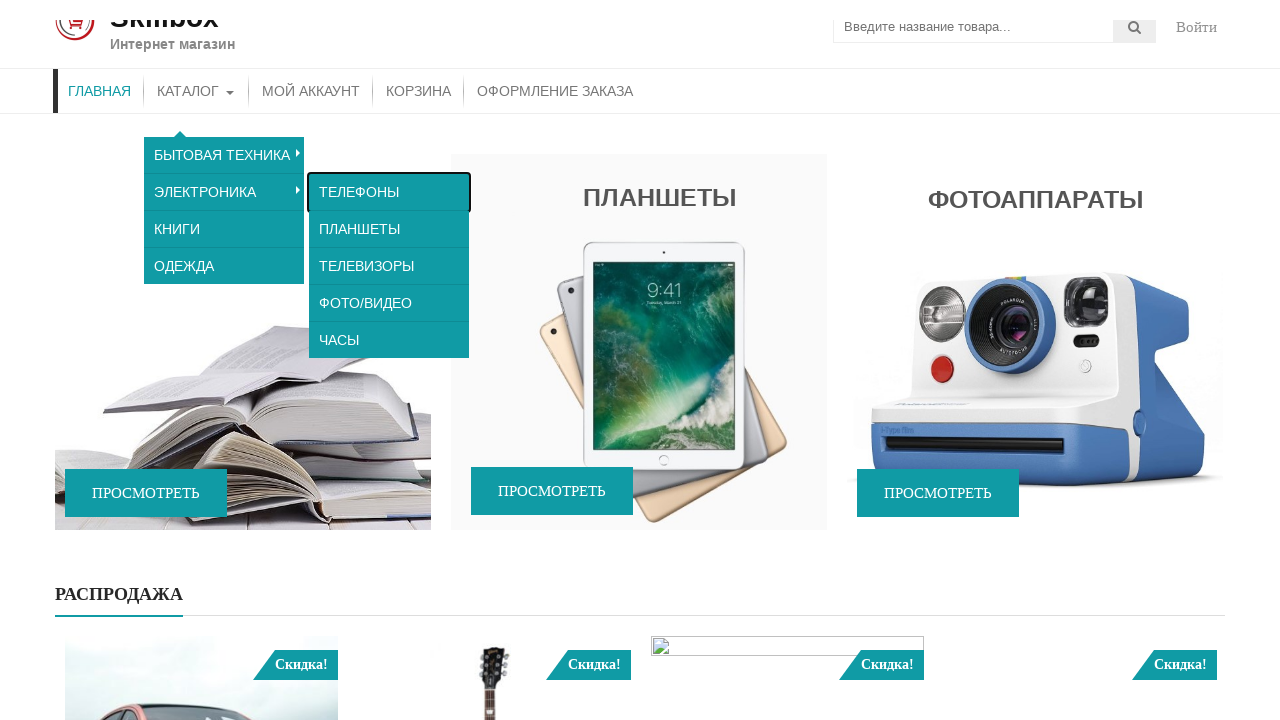

Navigated down from Tablets submenu item on //*[contains(@class, 'sub-menu')]//a[.='Планшеты']
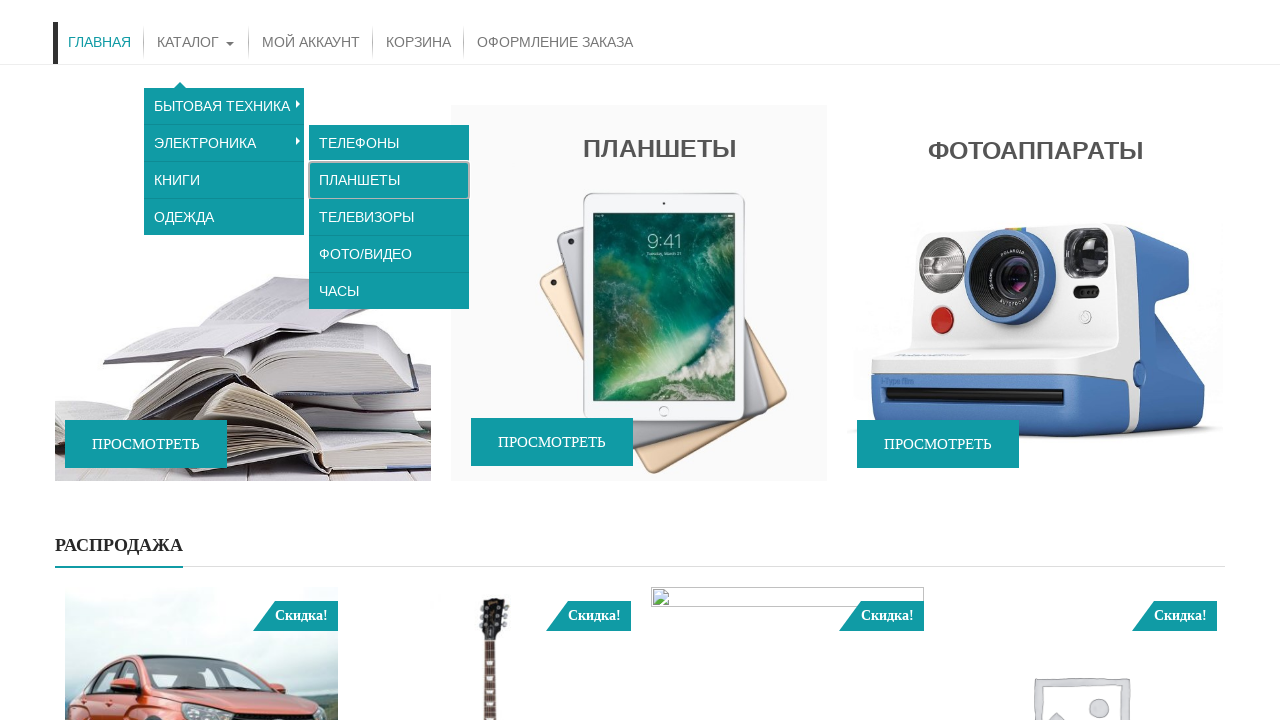

Navigated down from TV submenu item on //*[contains(@class, 'sub-menu')]//a[.='Телевизоры']
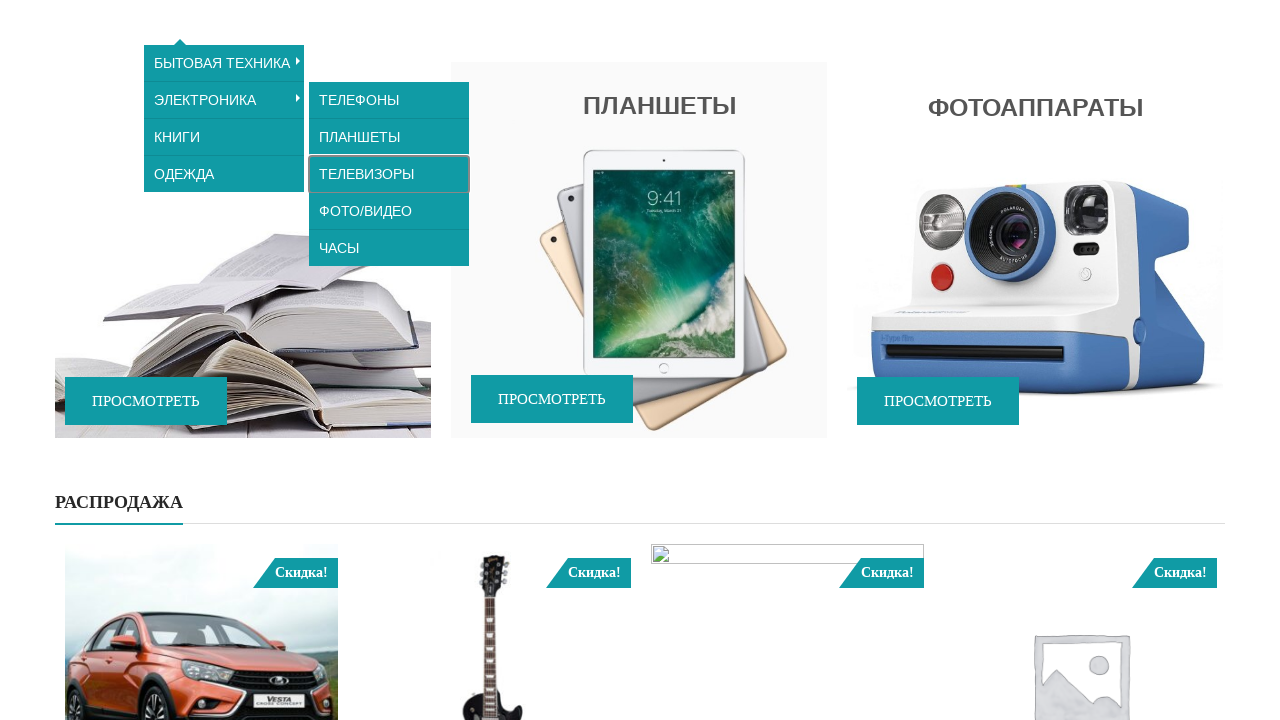

Clicked on Photo/Video submenu link at (389, 187) on xpath=//*[contains(@class, 'sub-menu')]//a[.='Фото/видео']
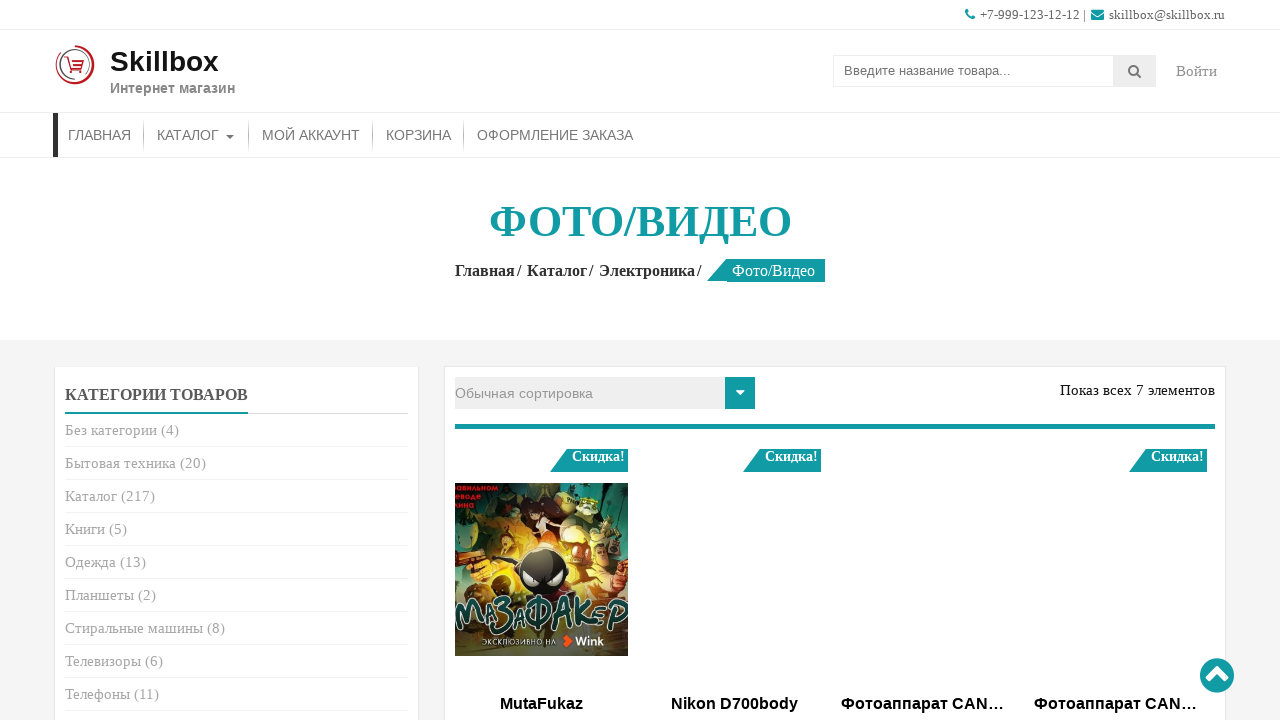

Page title loaded and verified on Photo/Video page
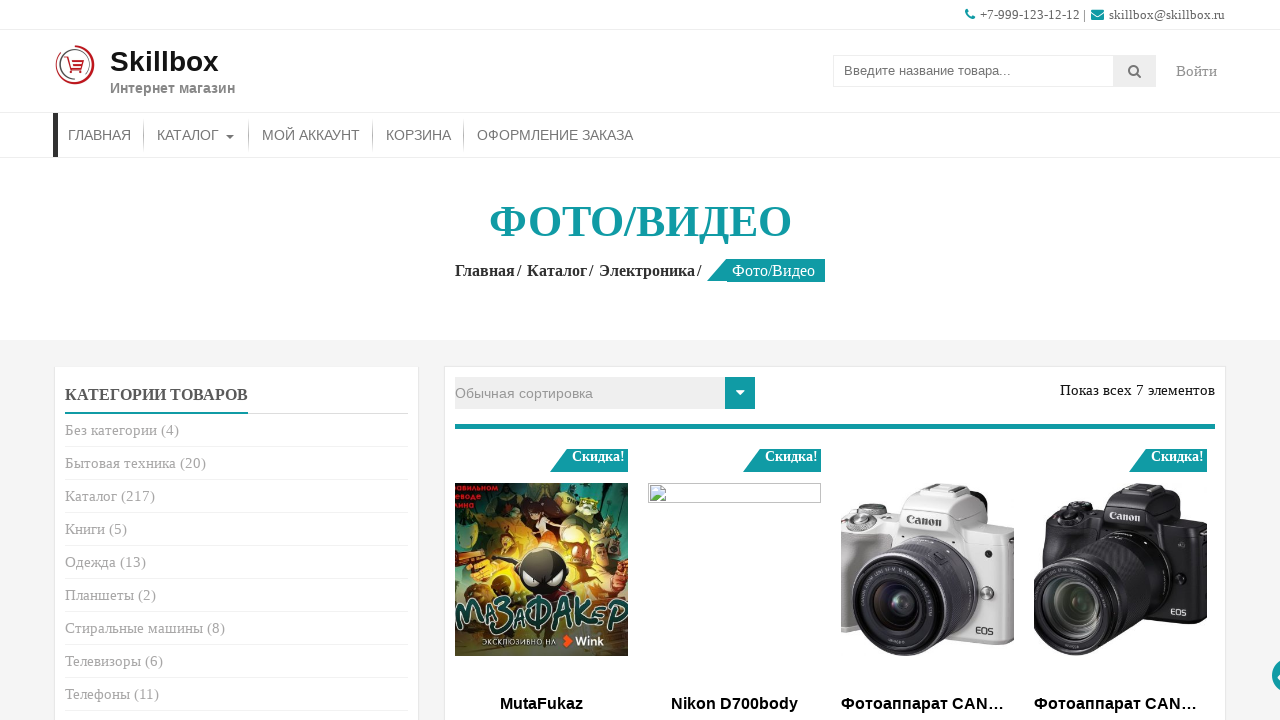

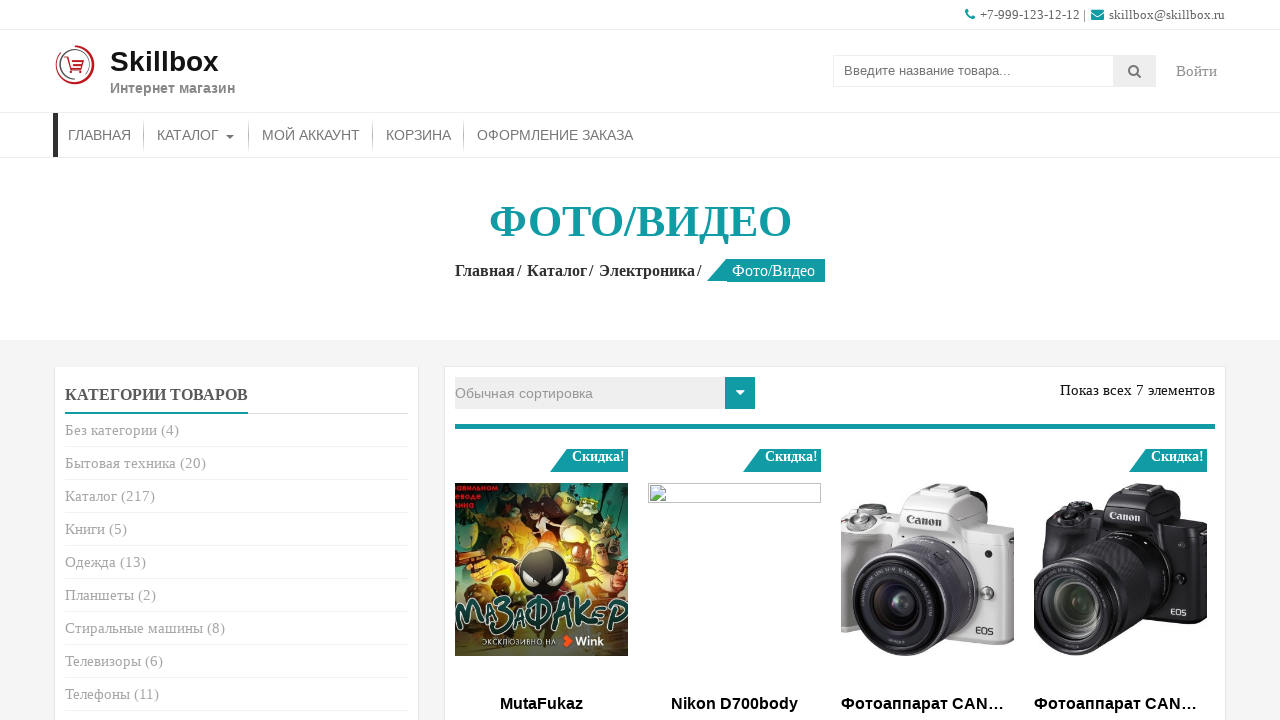